Tests click and hold functionality by selecting multiple items through drag selection on a selectable list

Starting URL: https://automationfc.github.io/jquery-selectable/

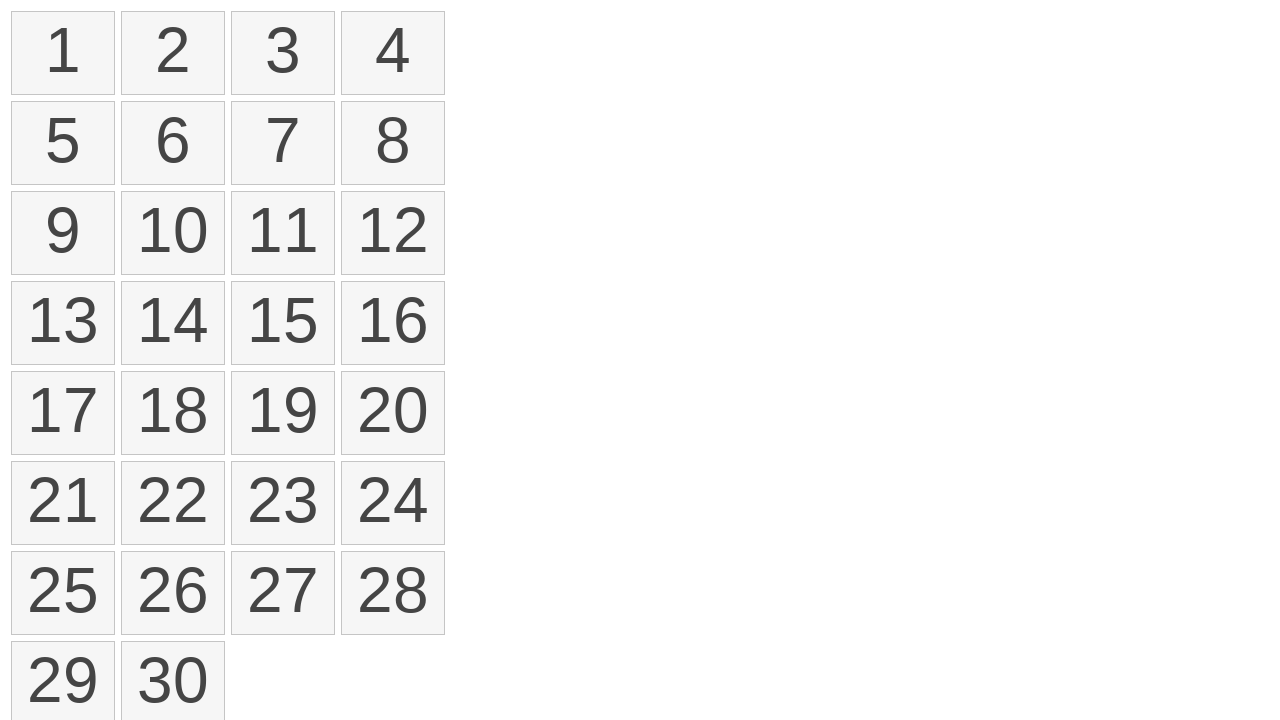

Waited for selectable list items to load
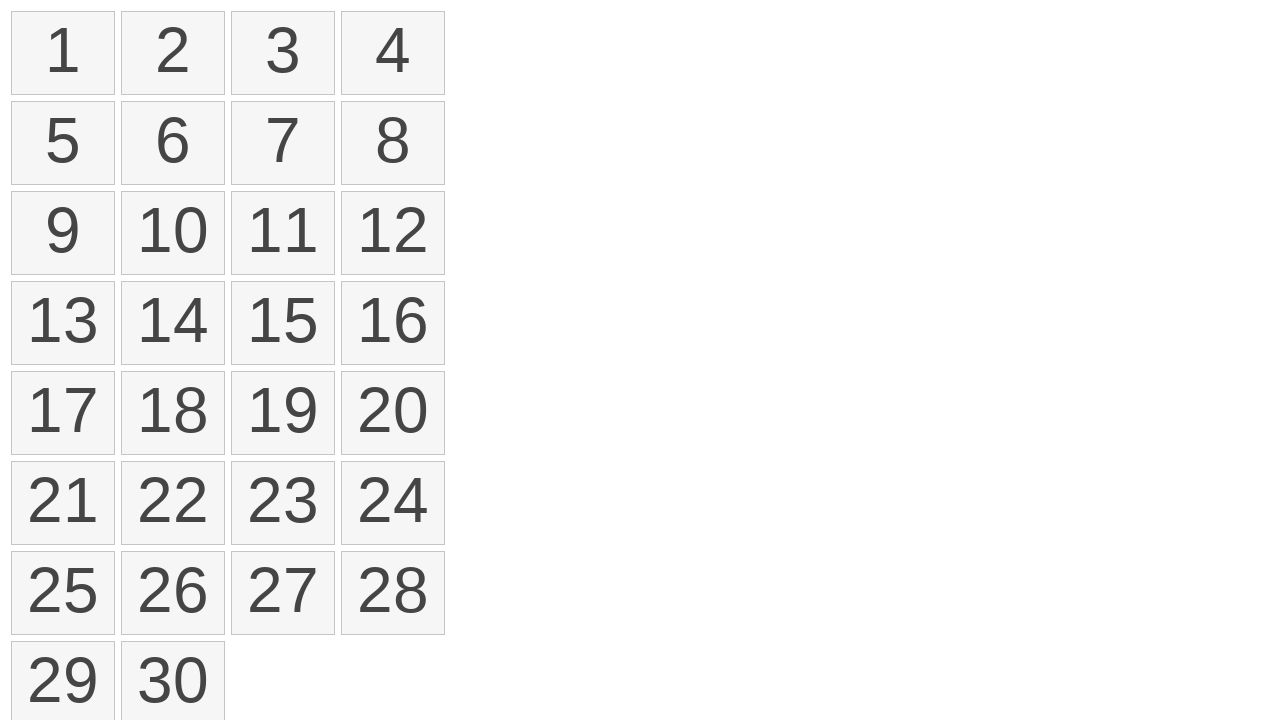

Located first selectable item
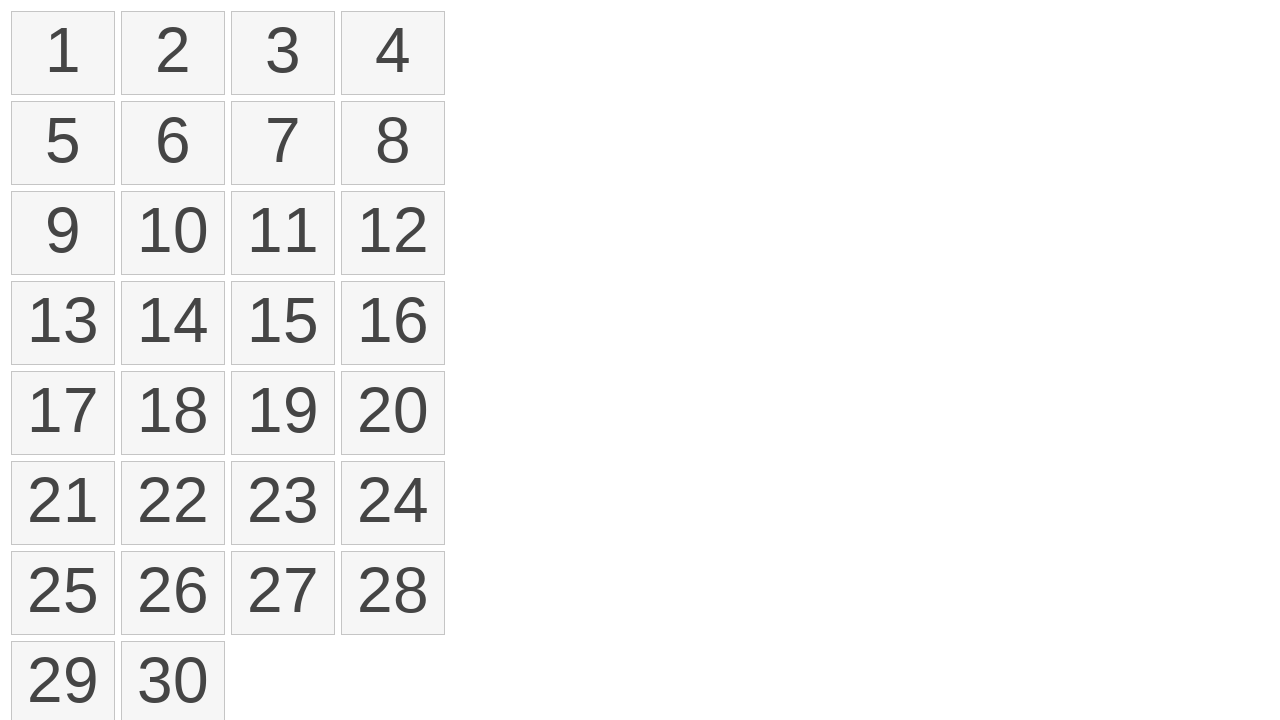

Located fourth selectable item
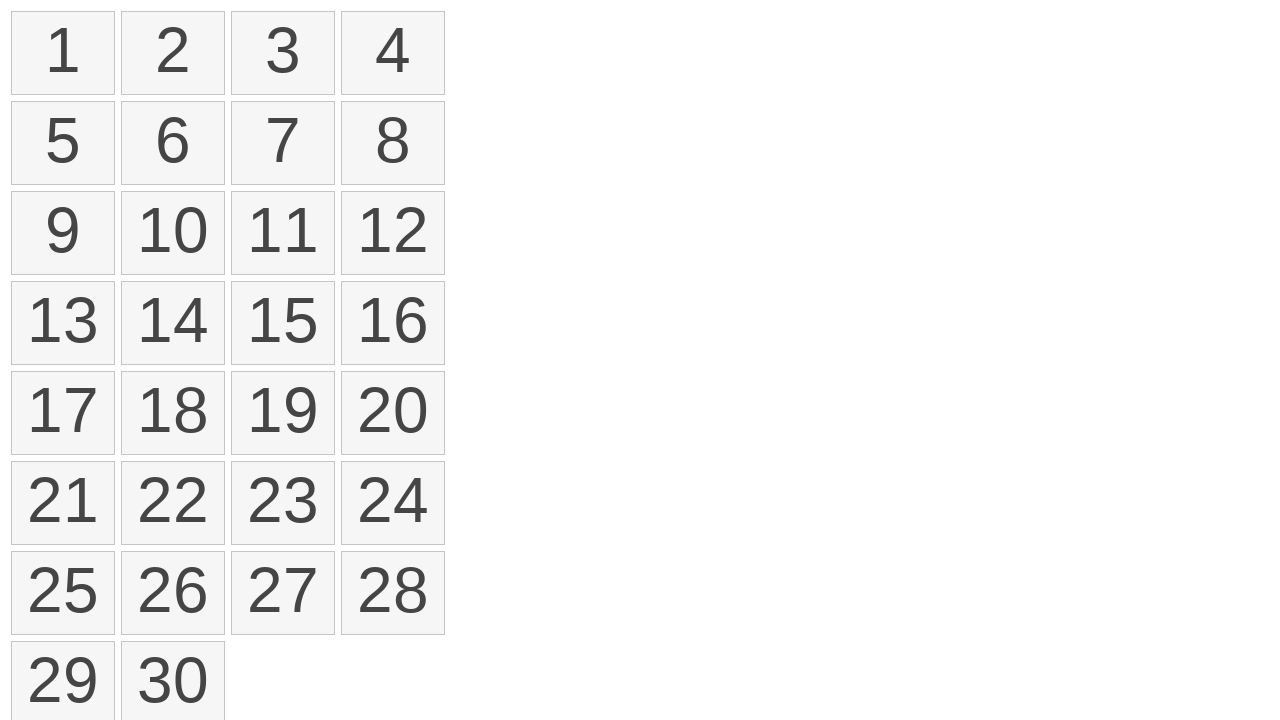

Retrieved bounding box for first item
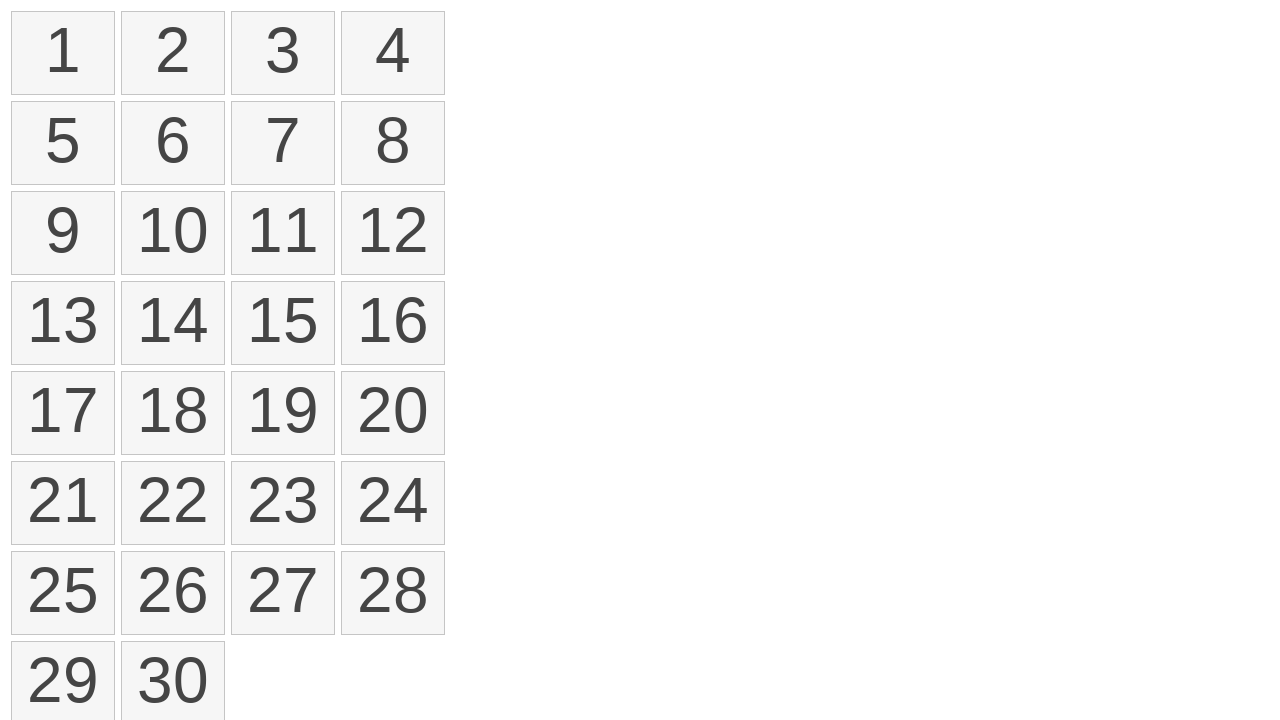

Retrieved bounding box for fourth item
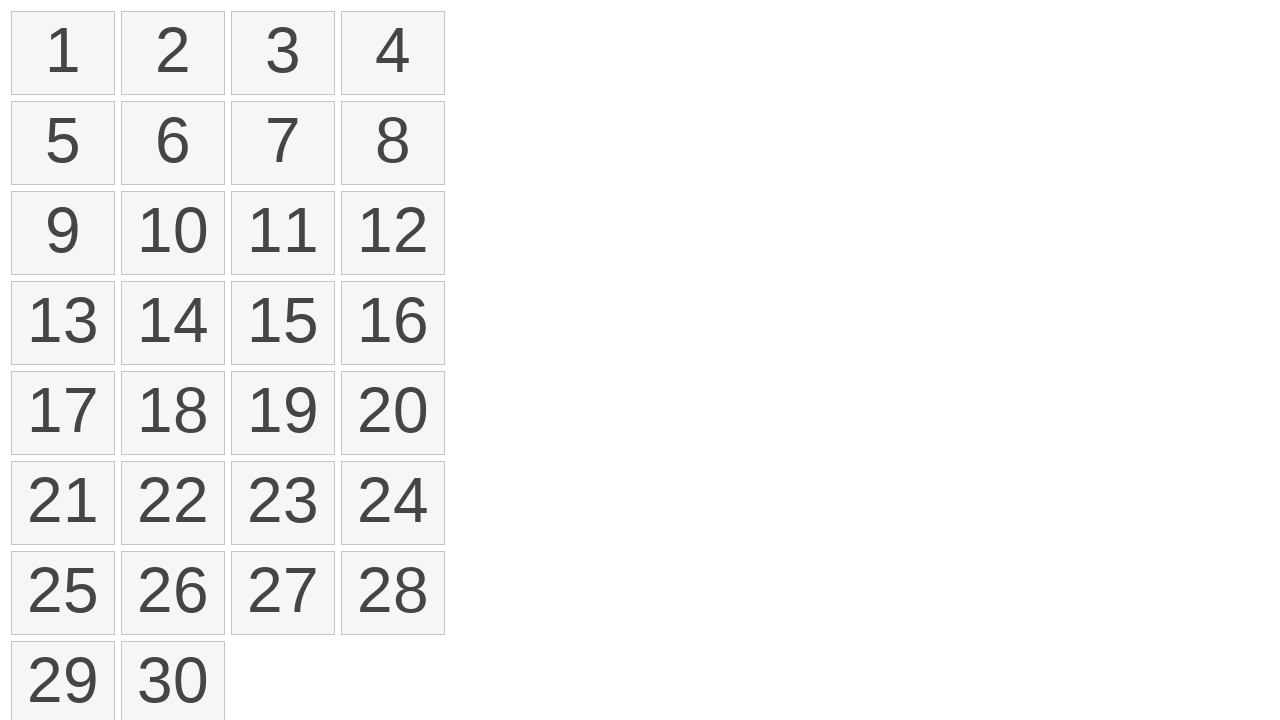

Moved mouse to center of first item at (63, 53)
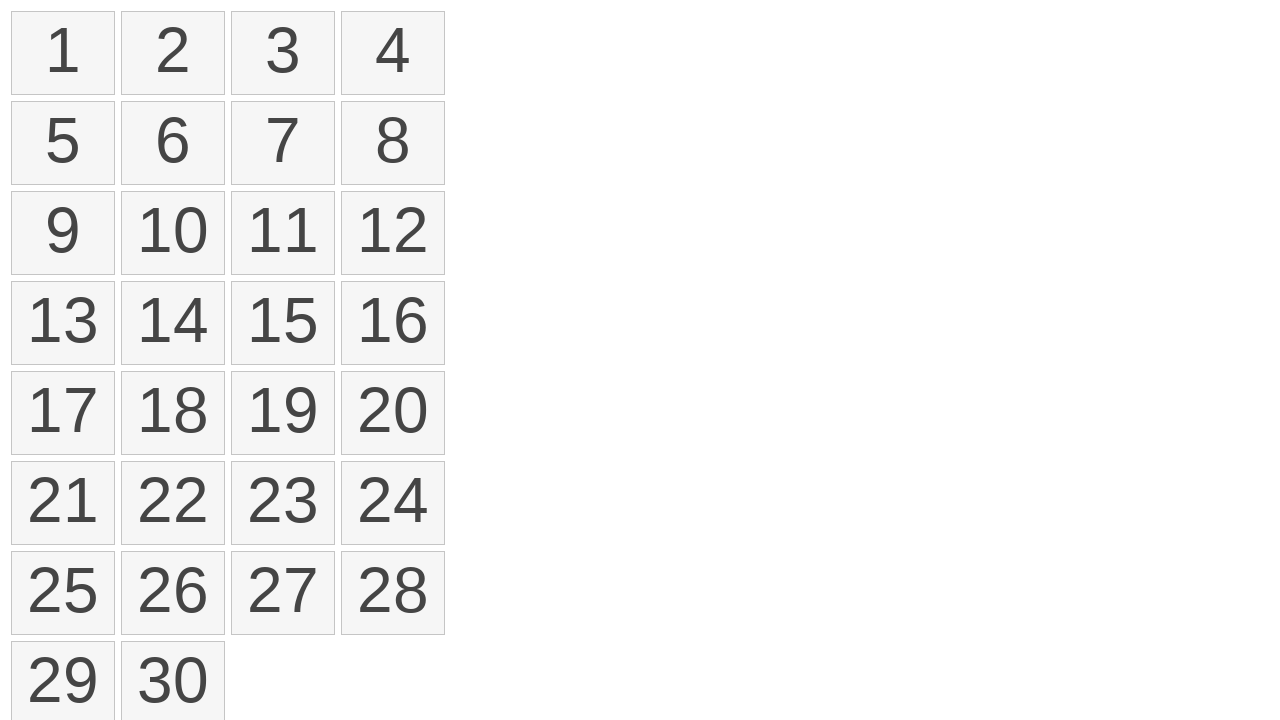

Pressed mouse button down to start drag at (63, 53)
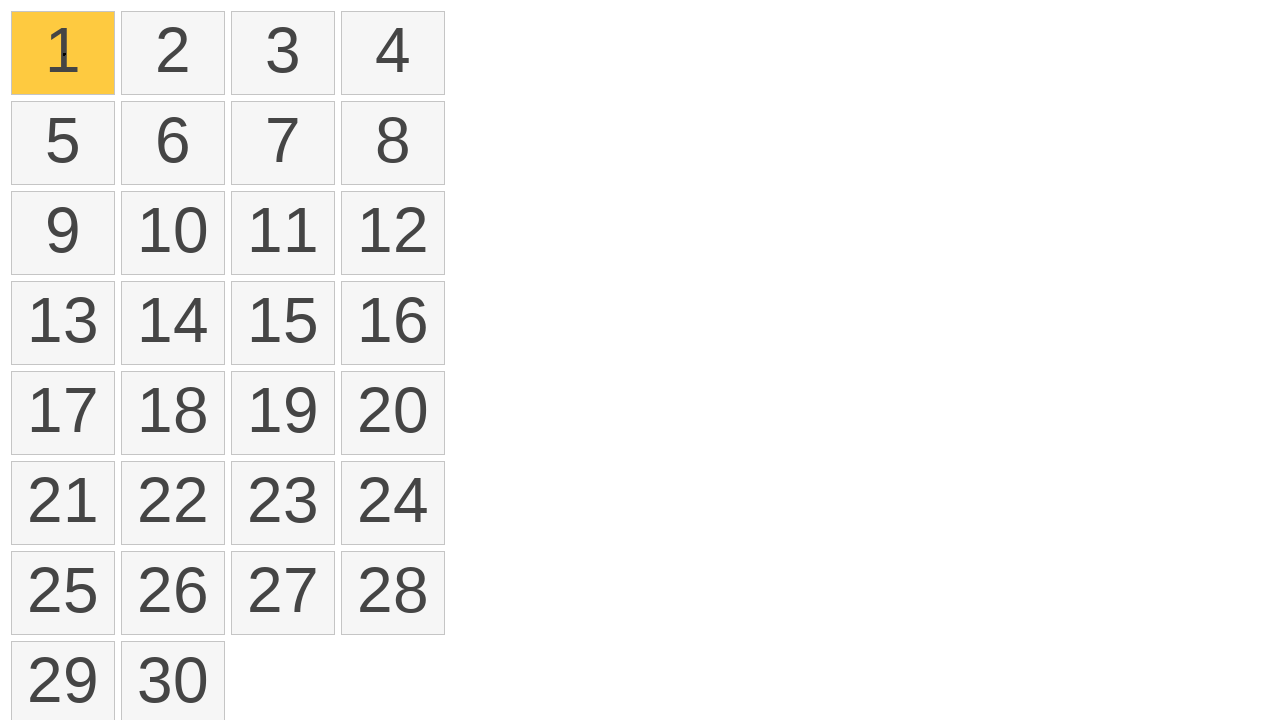

Dragged mouse to center of fourth item at (393, 53)
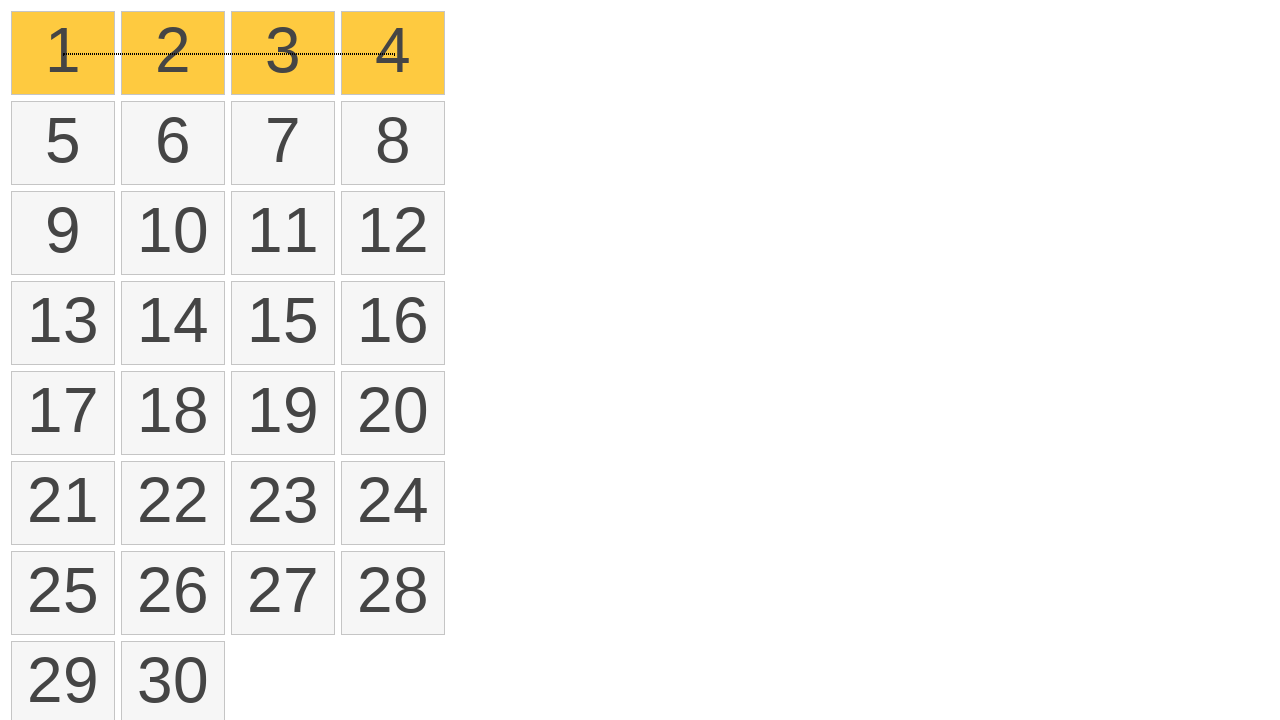

Released mouse button to complete drag selection at (393, 53)
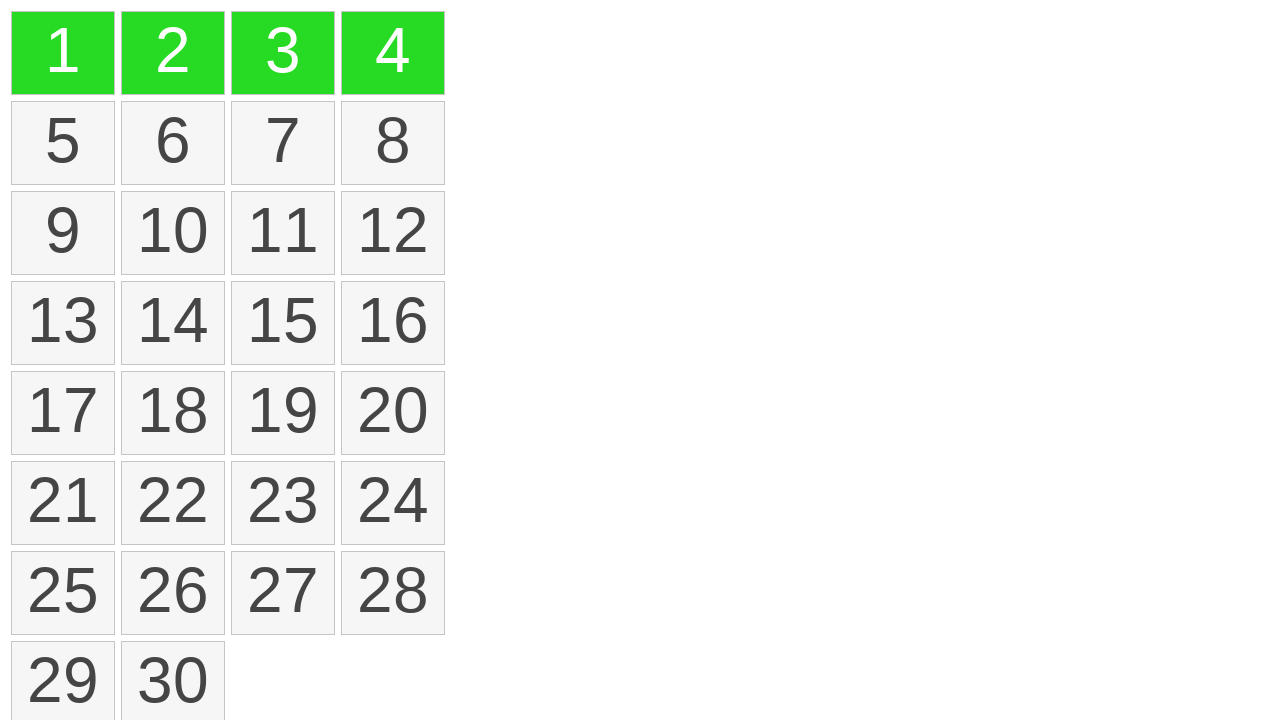

Verified that selected items are marked with ui-selected class
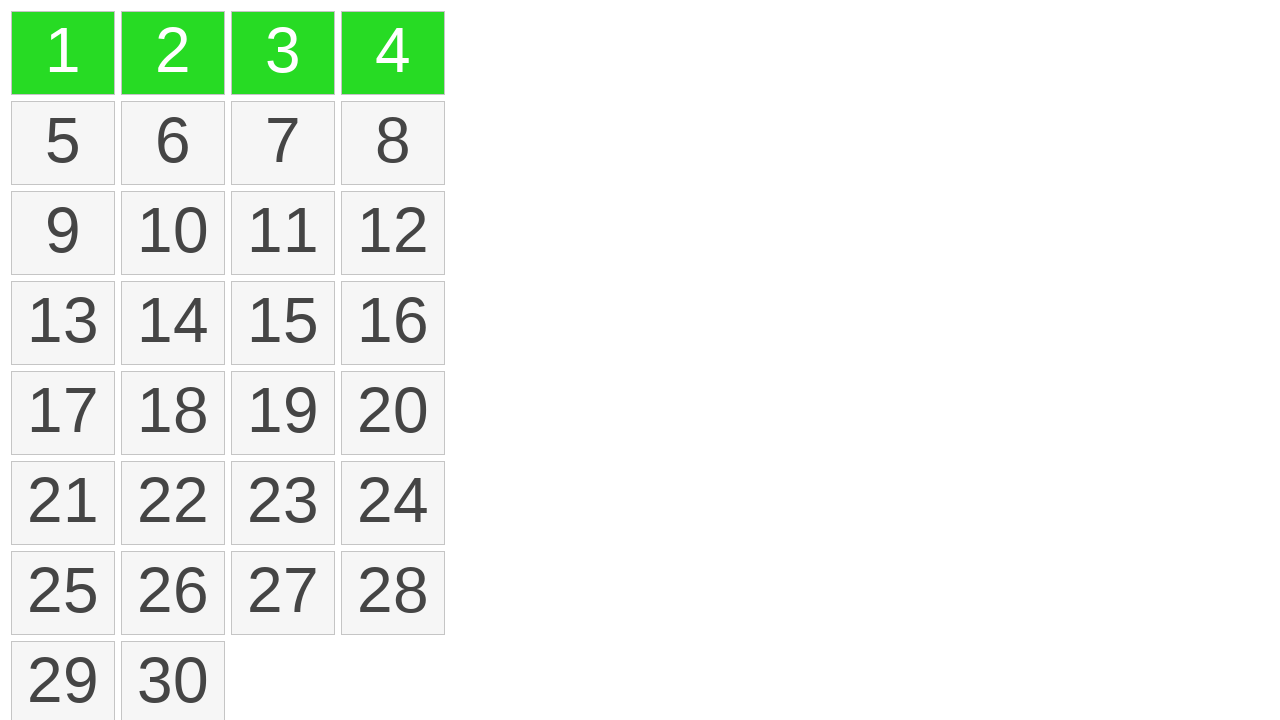

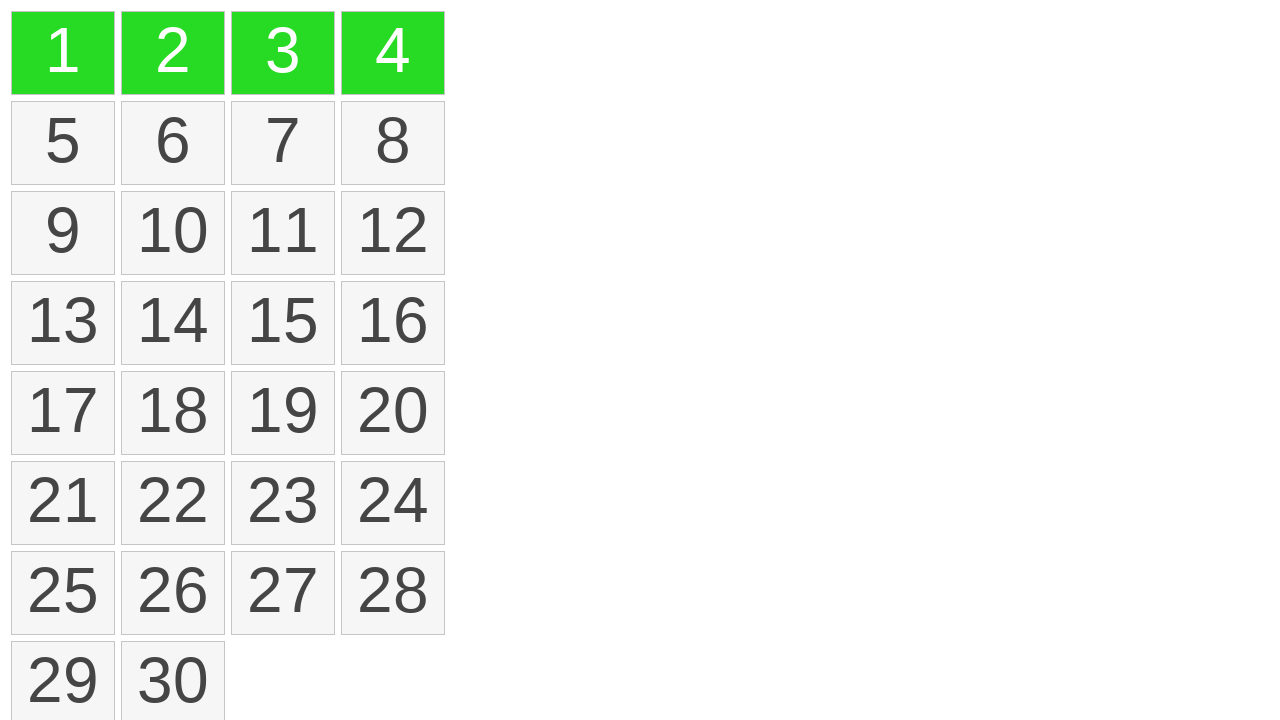